Fills out a complete registration form including name, email, gender, mobile, date of birth, subjects, hobbies, address, state and city, then submits and verifies the results table

Starting URL: https://demoqa.com/automation-practice-form

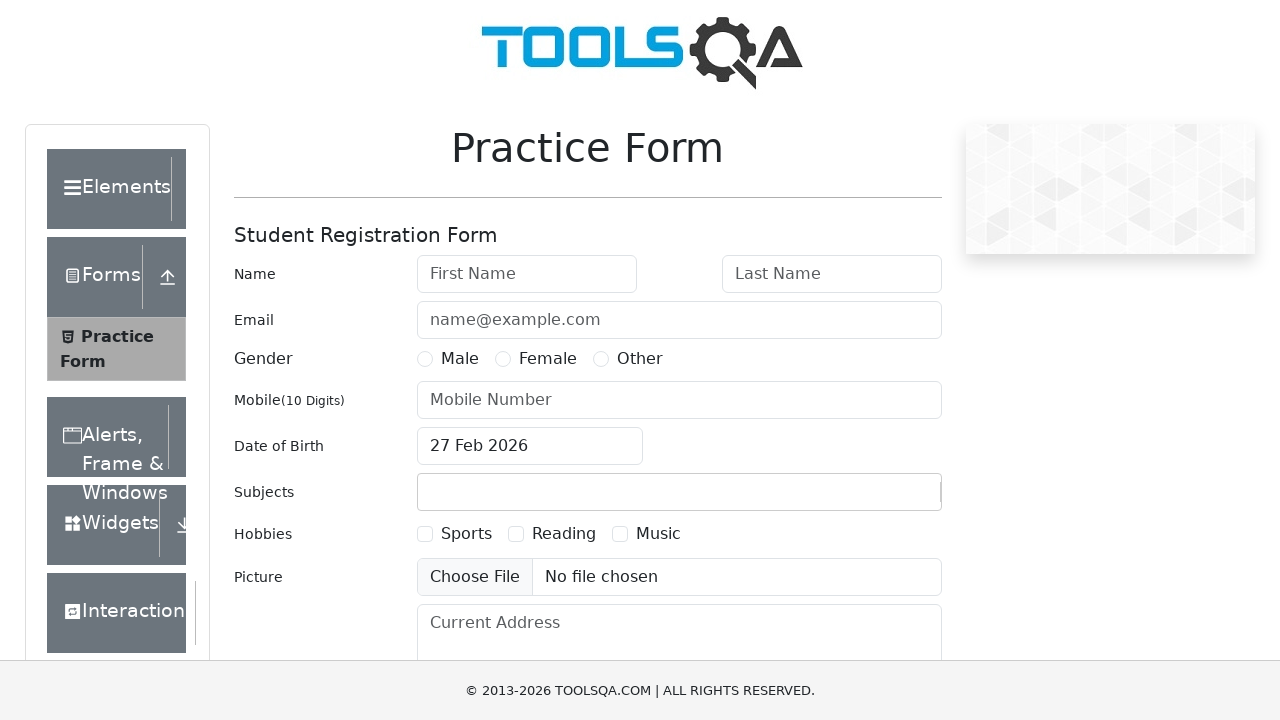

Filled first name field with 'Peter' on #firstName
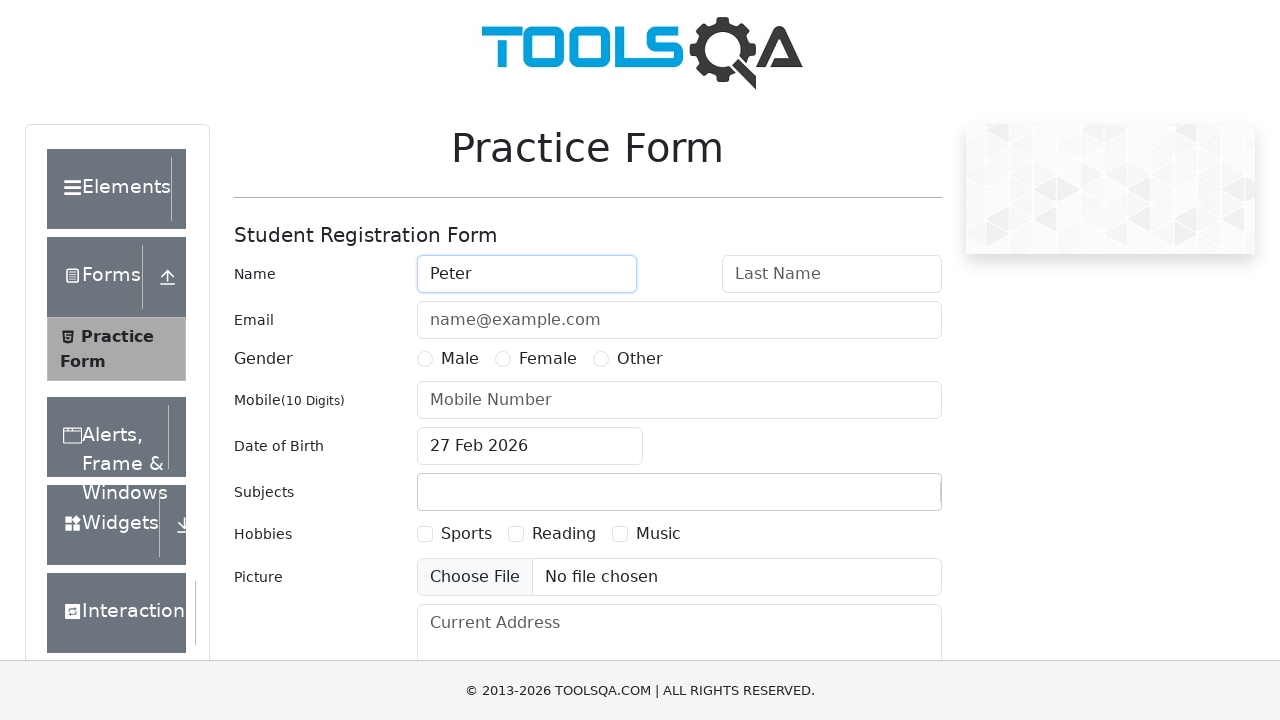

Filled last name field with 'Ivanov' on #lastName
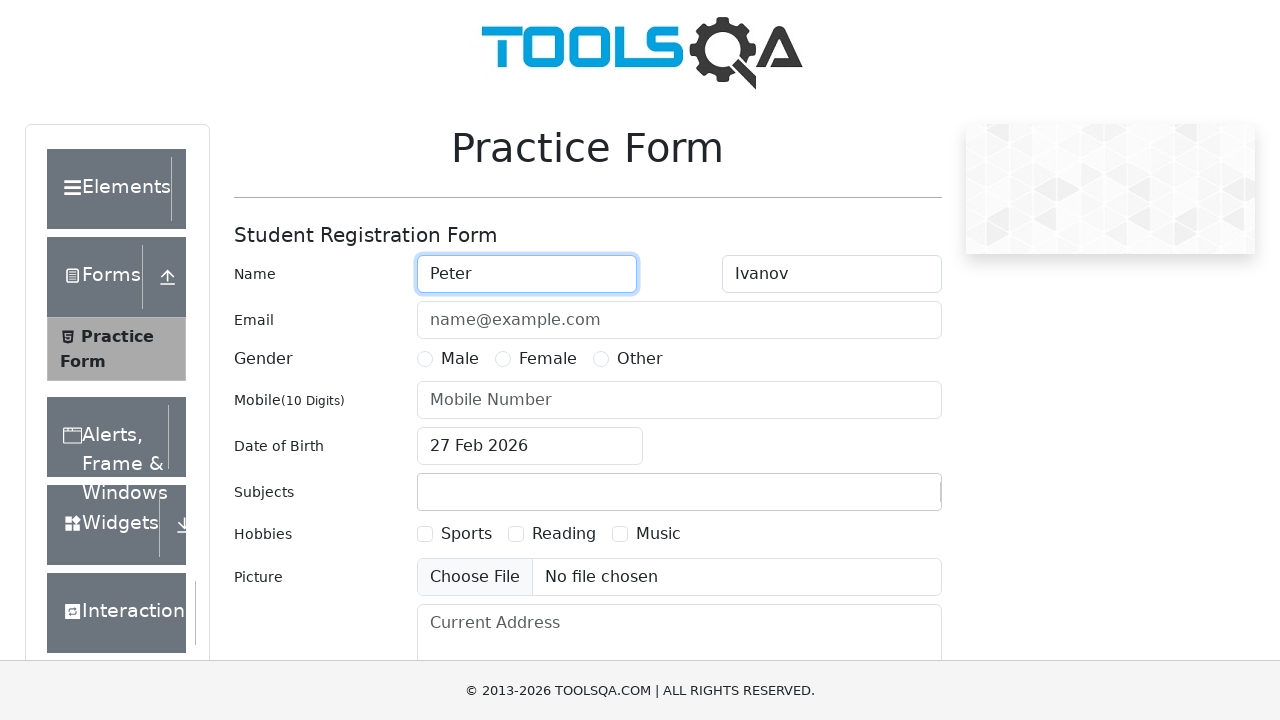

Filled email field with 'a@a.ru' on #userEmail
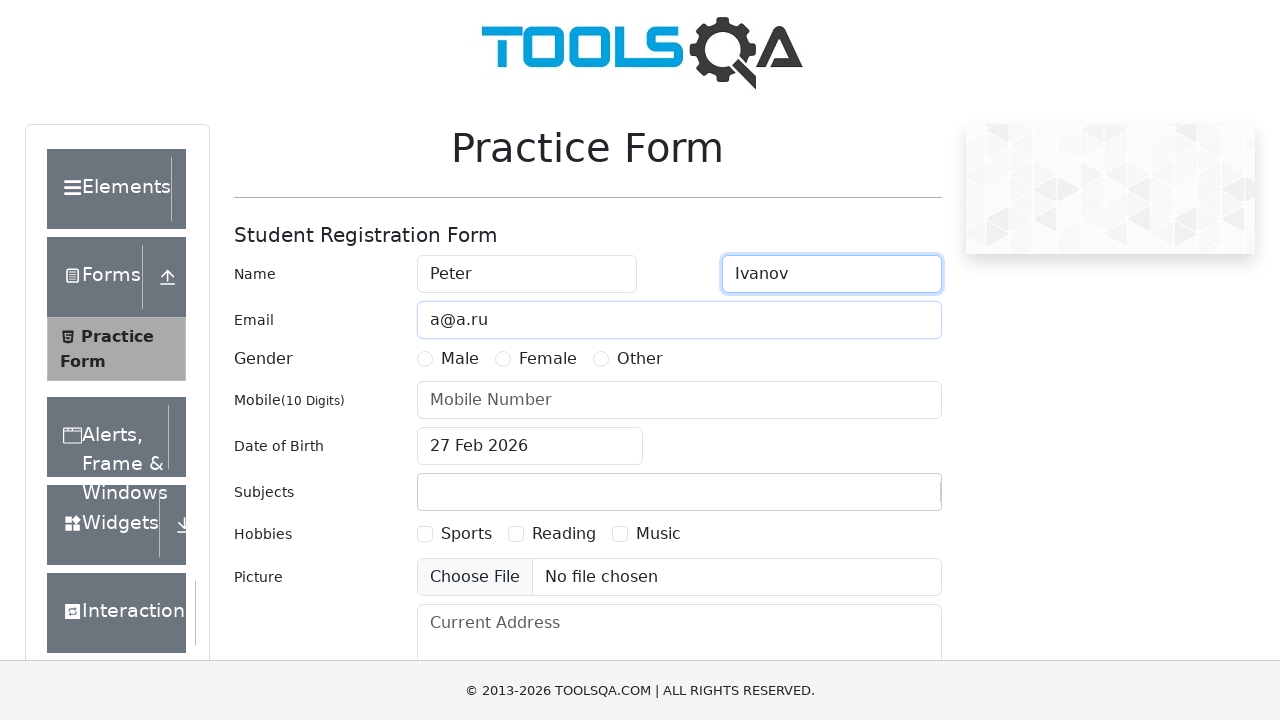

Selected Male gender option at (460, 359) on label[for='gender-radio-1']
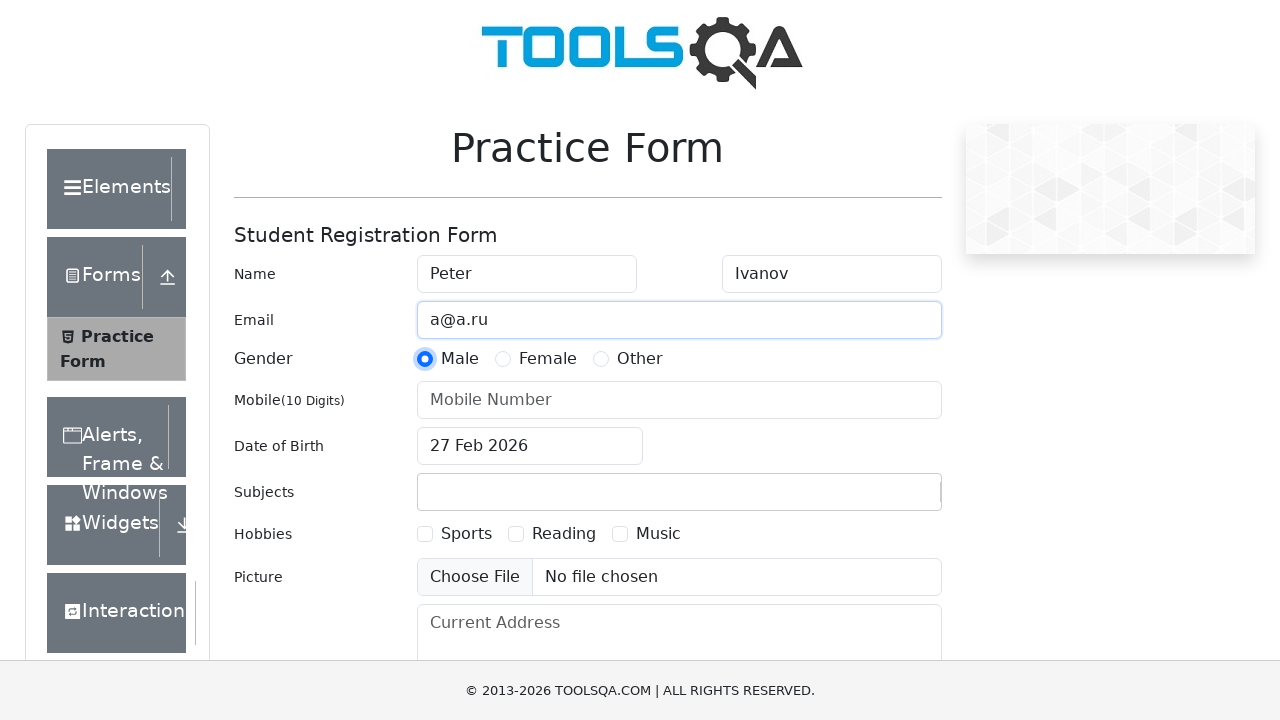

Filled mobile number field with '1234567890' on #userNumber
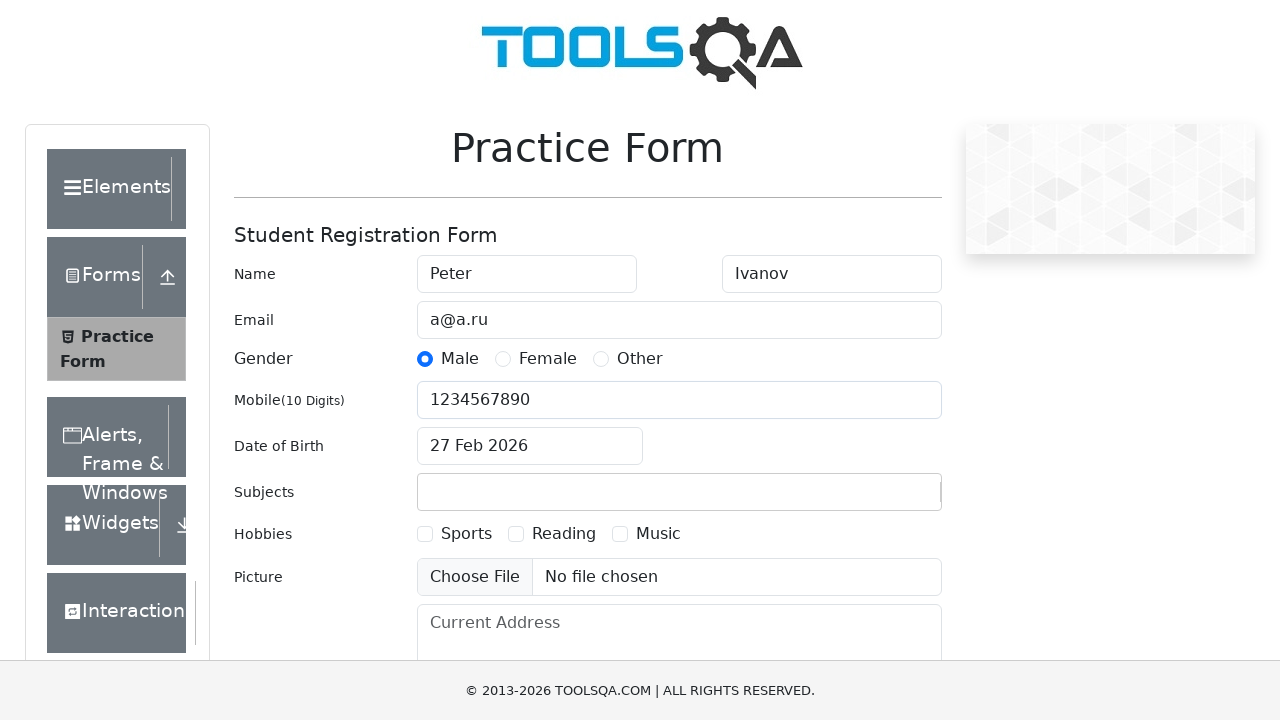

Clicked date of birth input field at (530, 446) on #dateOfBirthInput
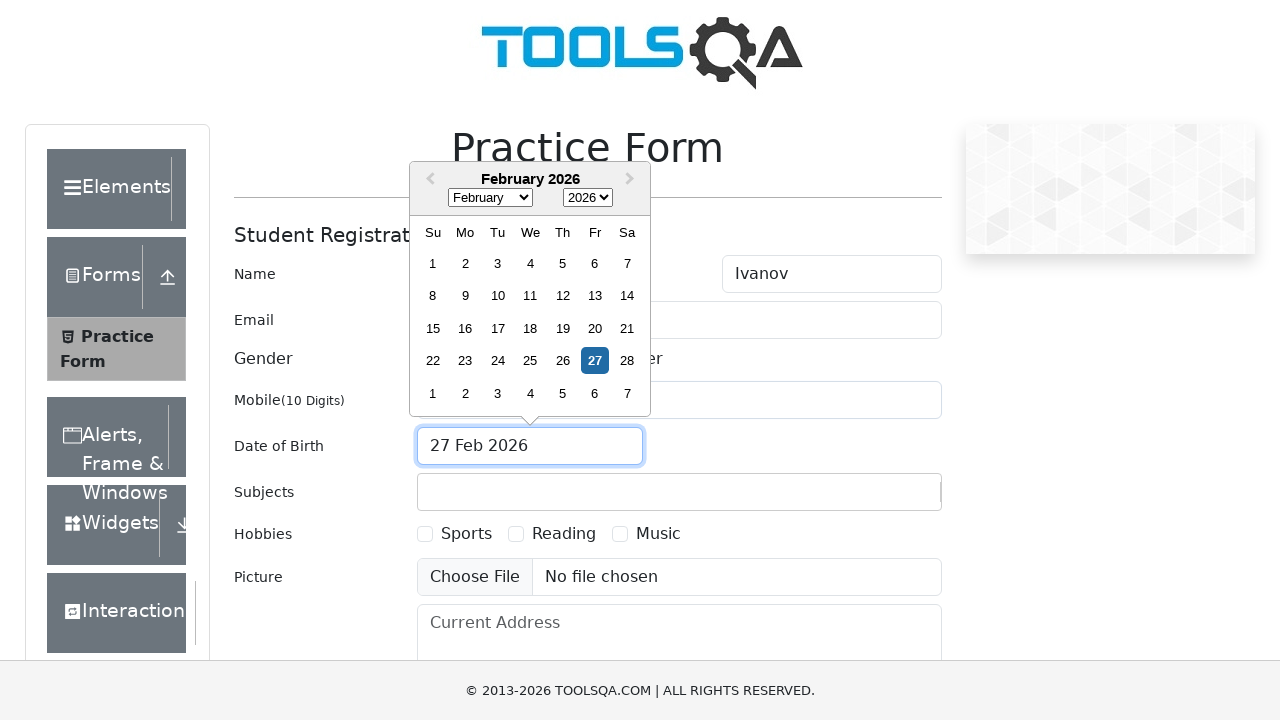

Selected November in date picker month selector on select.react-datepicker__month-select
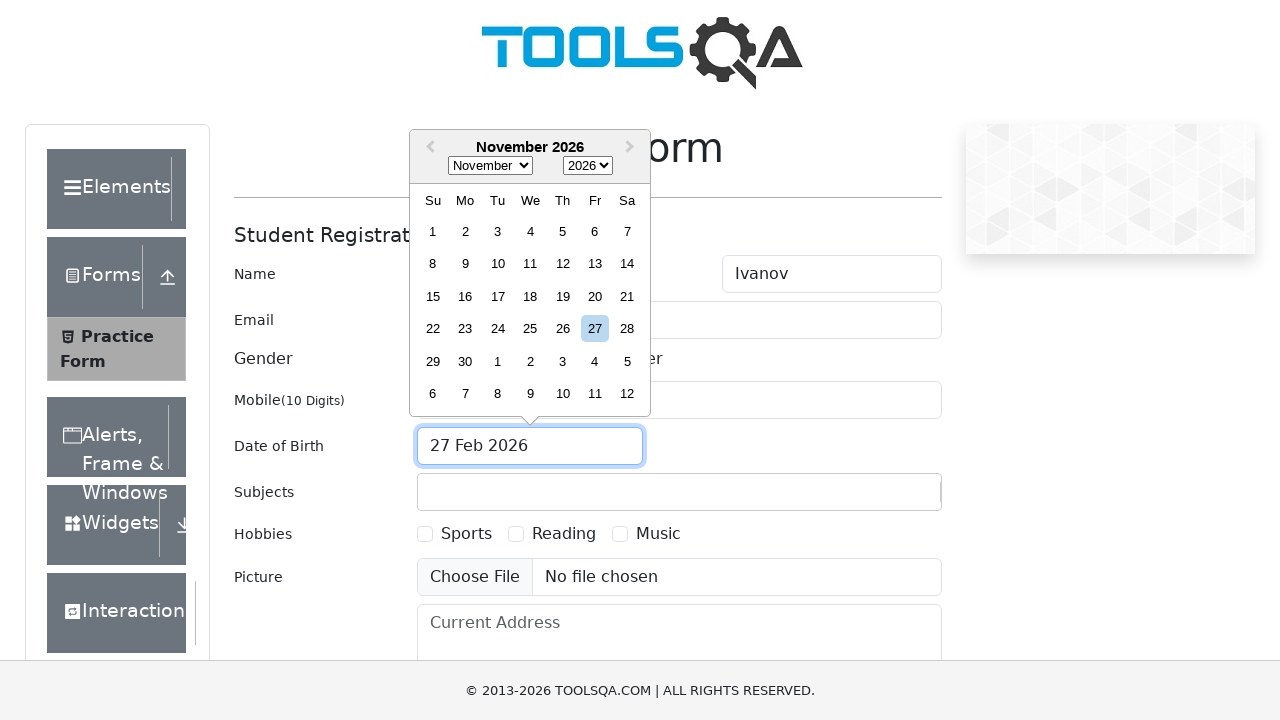

Selected 1985 in date picker year selector on select.react-datepicker__year-select
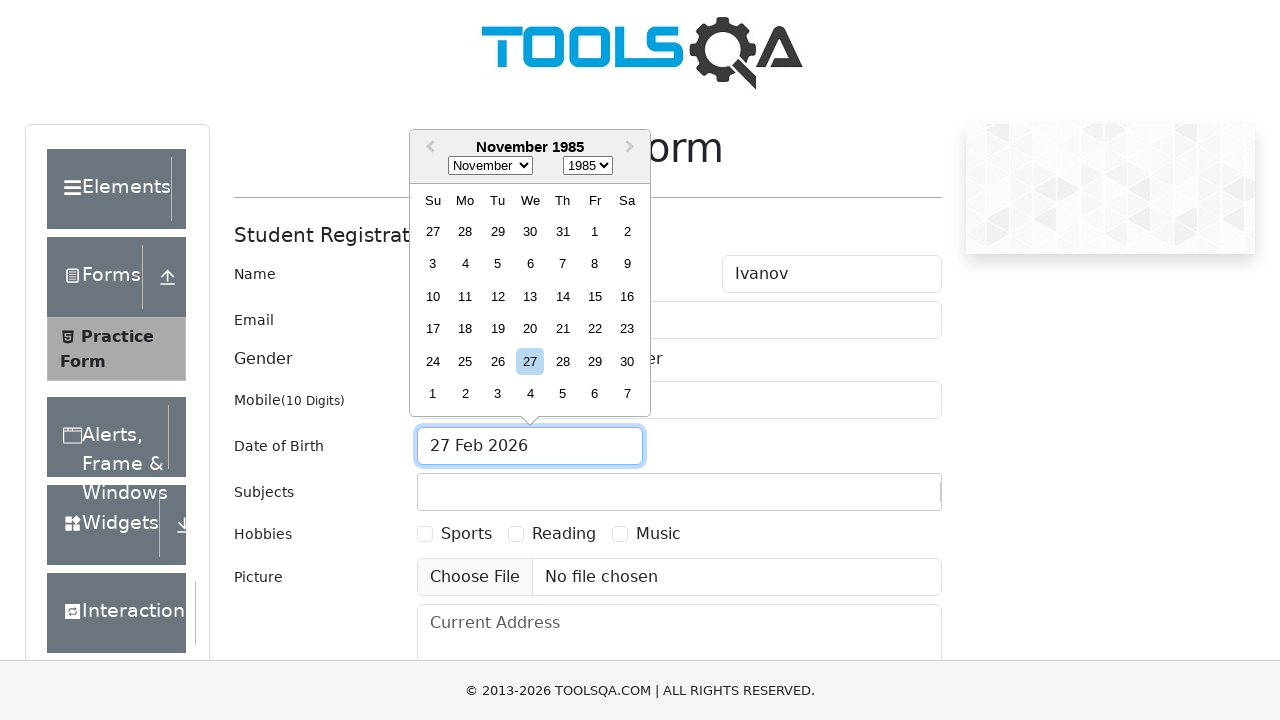

Selected November 15th, 1985 as date of birth at (595, 296) on div[aria-label='Choose Friday, November 15th, 1985']
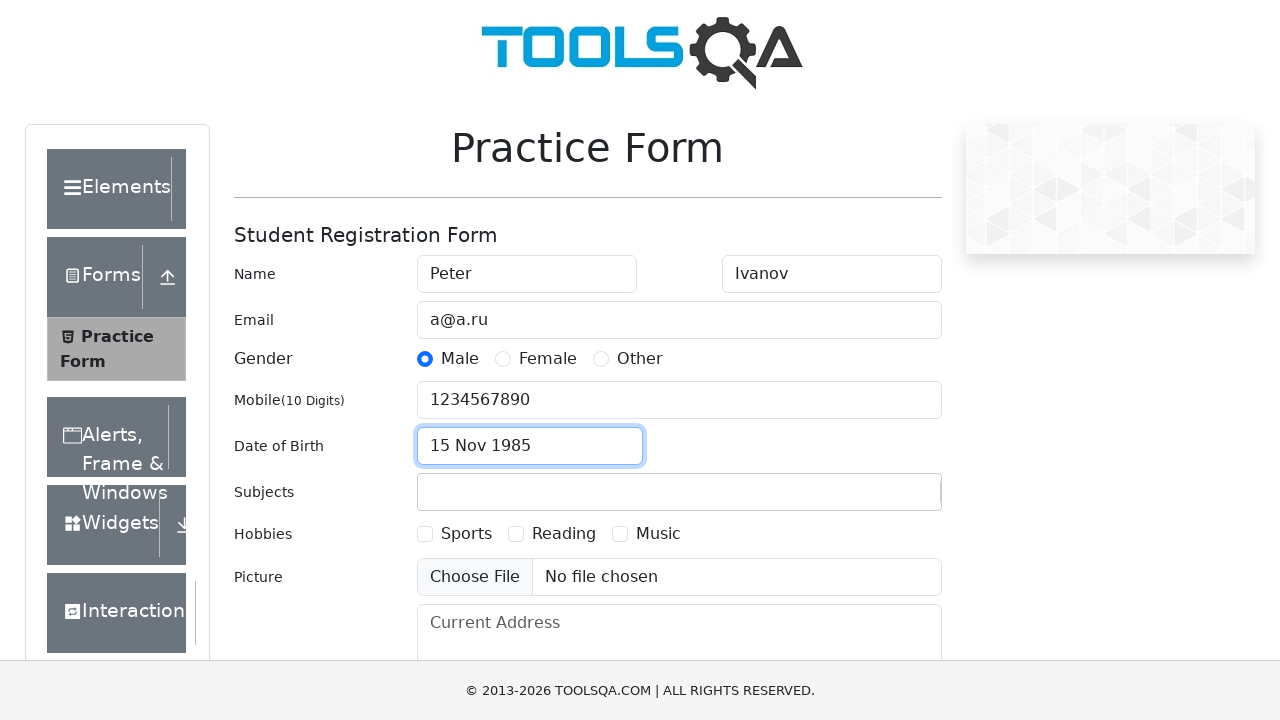

Filled subjects input field with 'Maths' on #subjectsInput
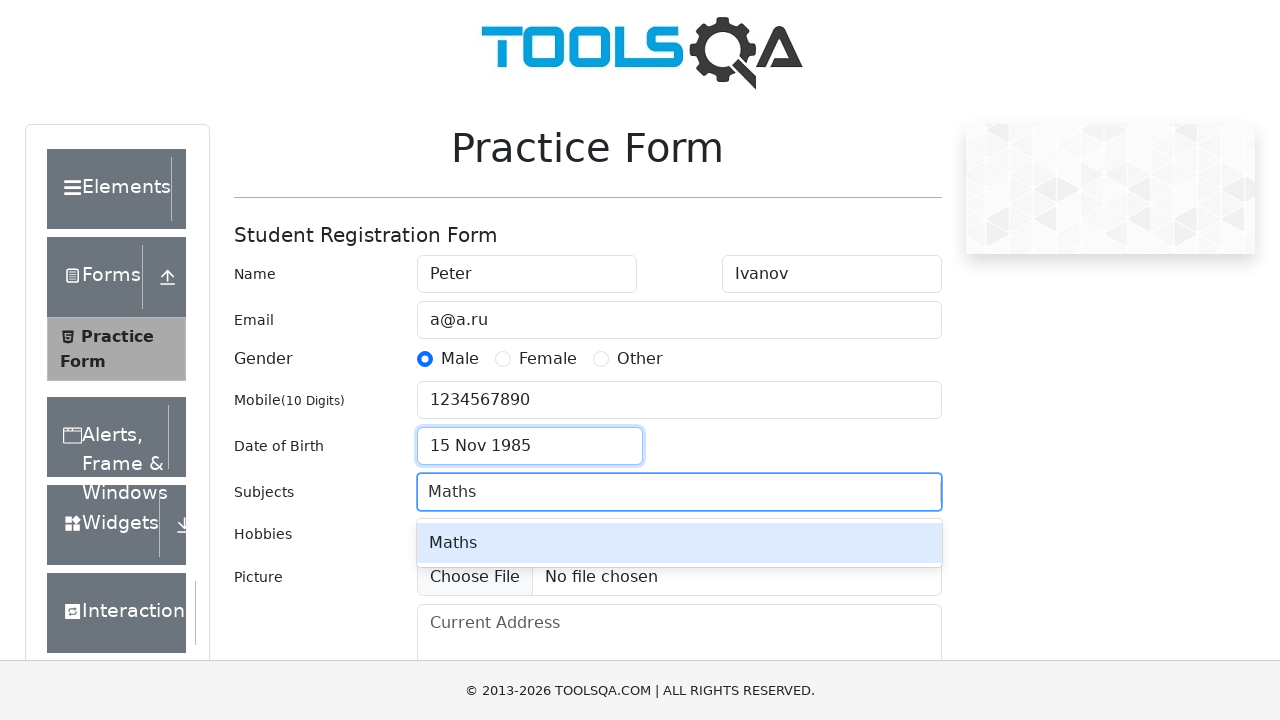

Selected first subject option at (679, 543) on #react-select-2-option-0
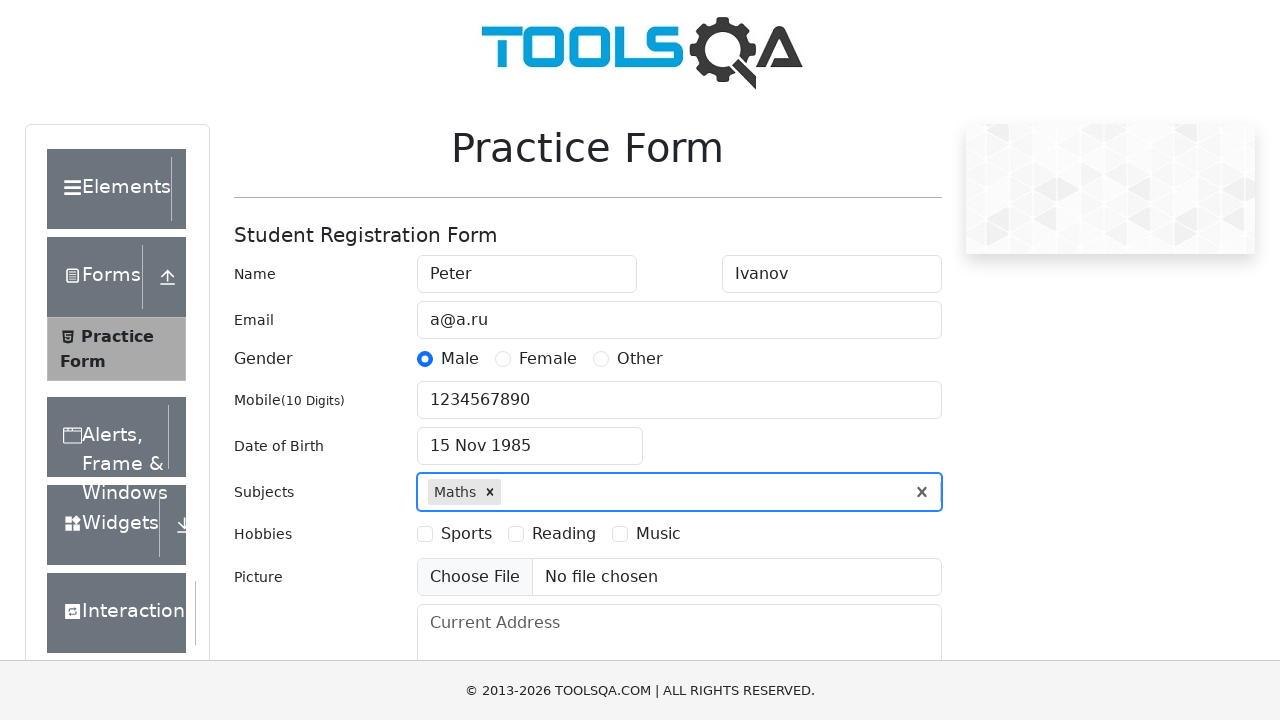

Selected Sports hobby checkbox at (466, 534) on label[for='hobbies-checkbox-1']
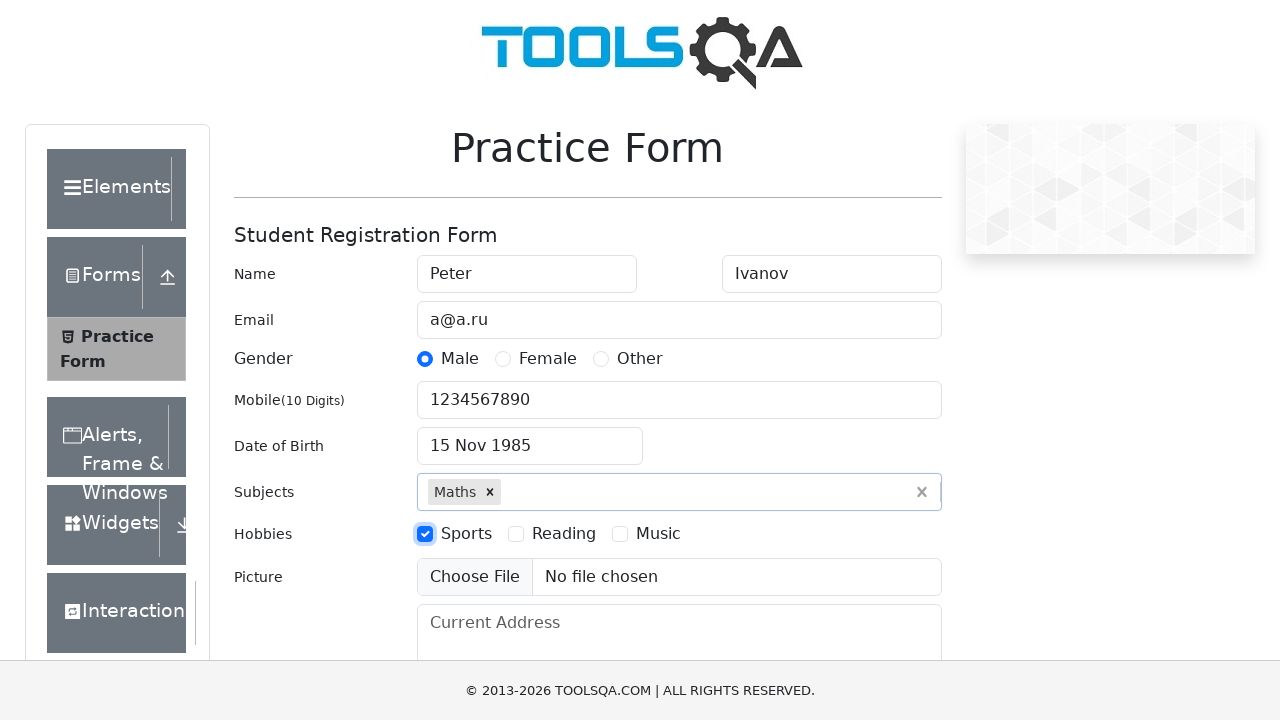

Filled current address field with 'CA, San Francisco, 17 avn, 1' on #currentAddress
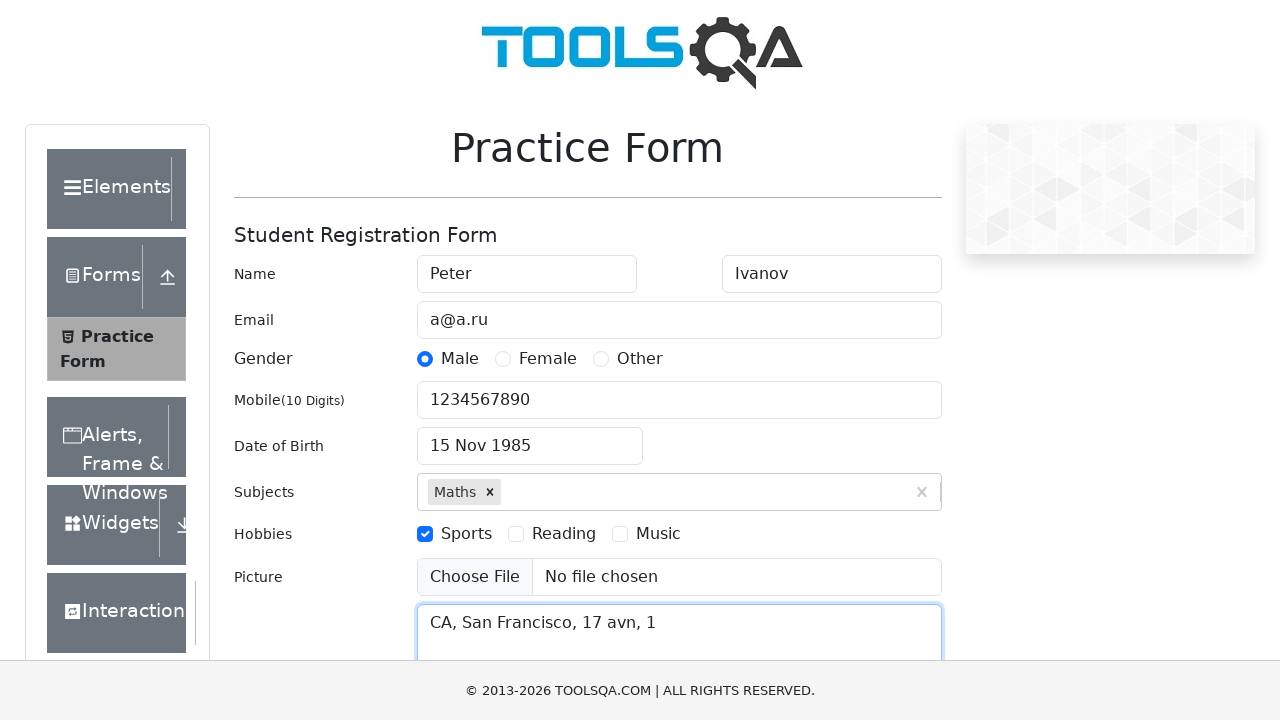

Scrolled to submit button
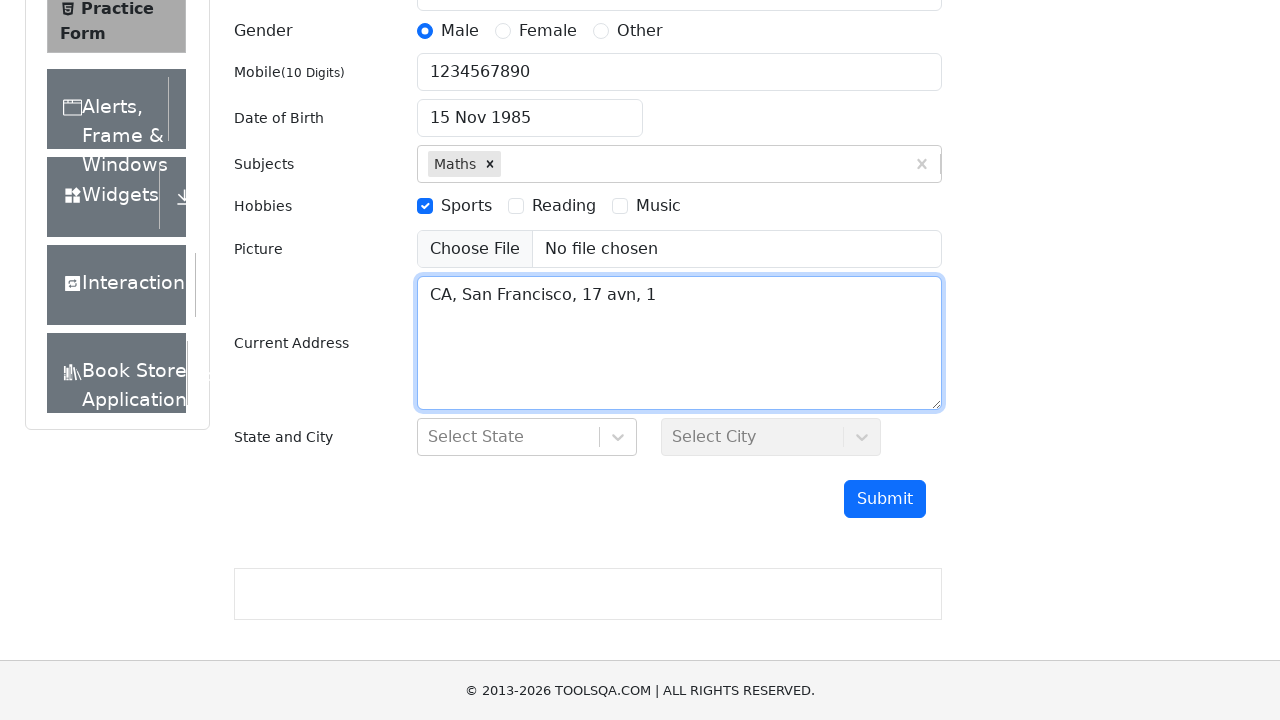

Filled state input field with 'NCR' on #react-select-3-input
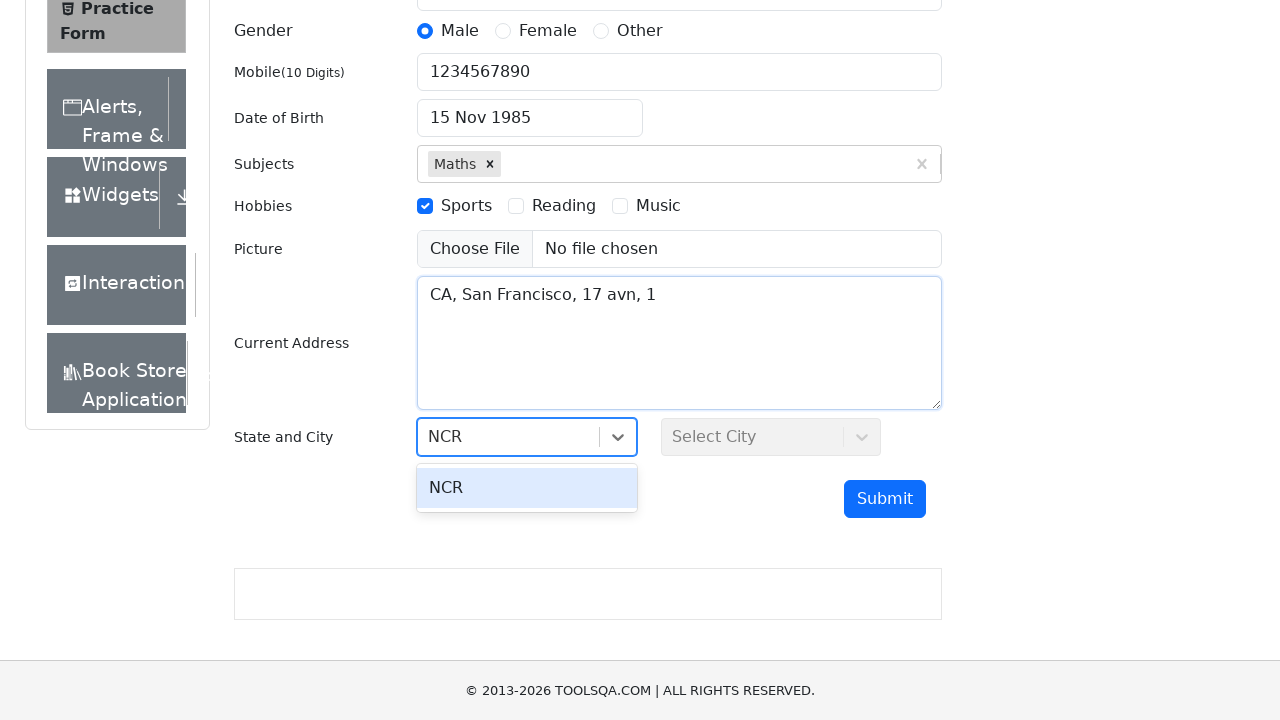

Selected first state option (NCR) at (527, 488) on #react-select-3-option-0
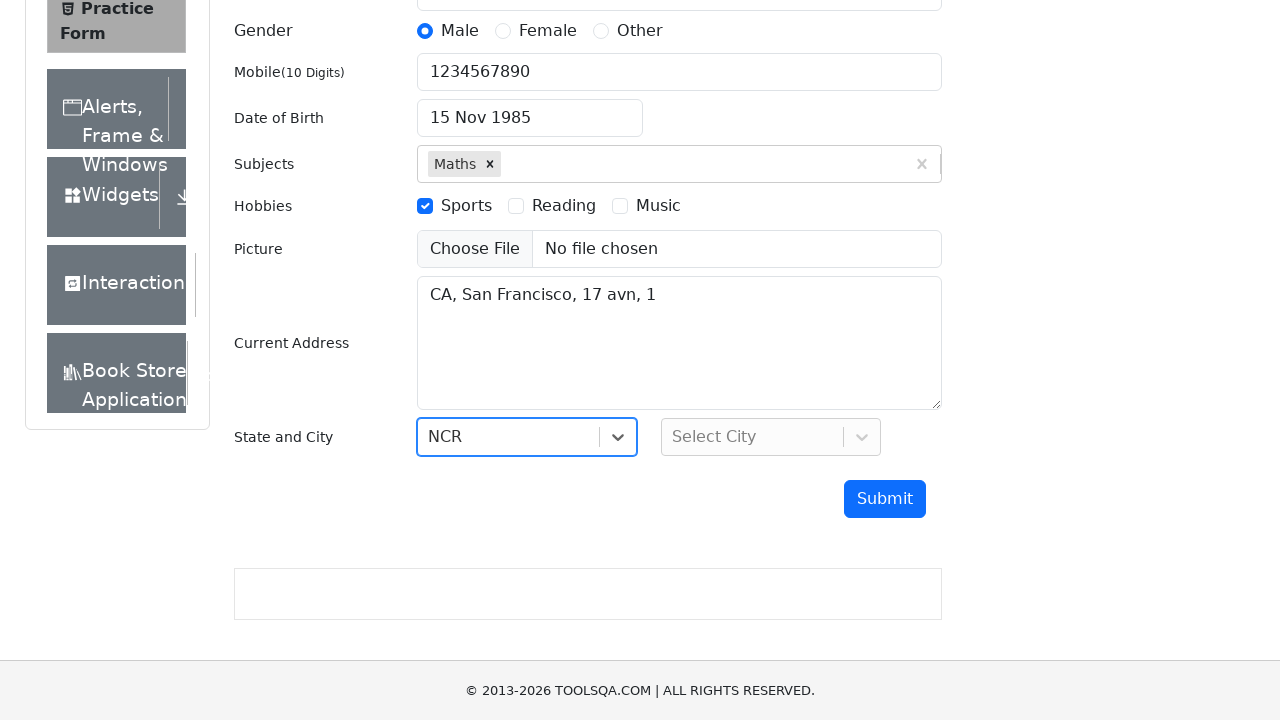

Filled city input field with 'Delhi' on #react-select-4-input
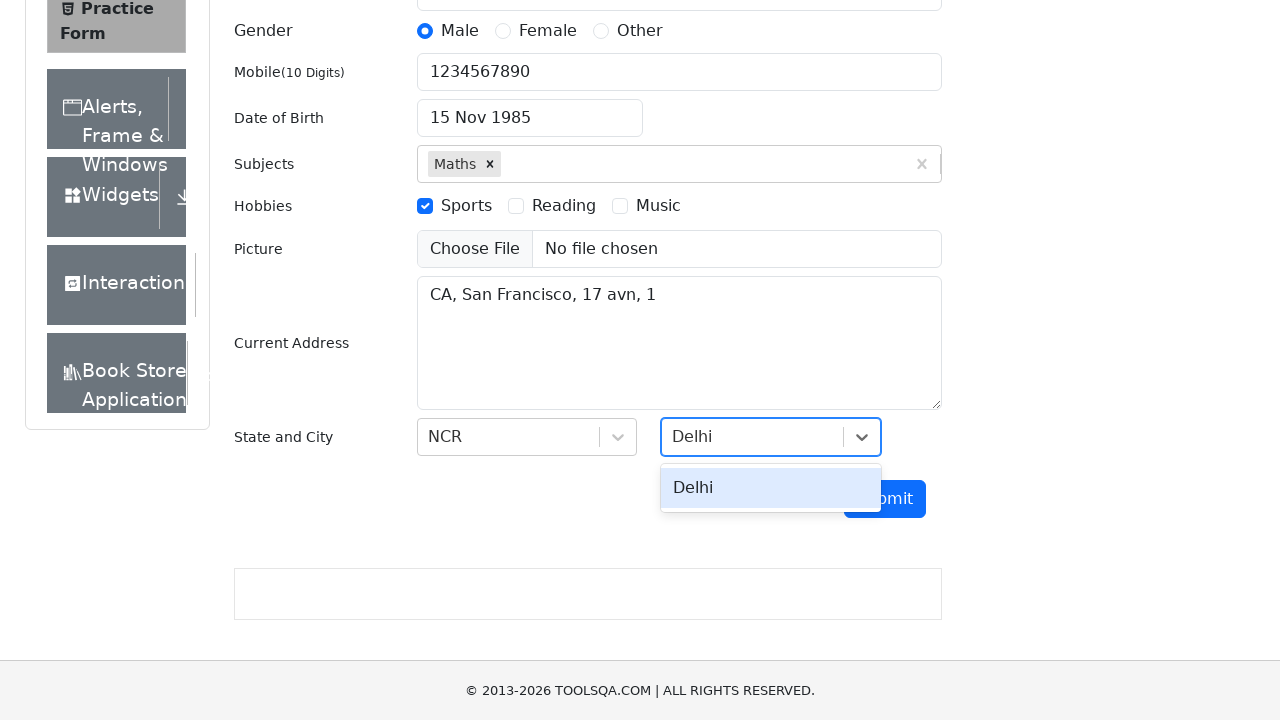

Selected first city option (Delhi) at (771, 488) on #react-select-4-option-0
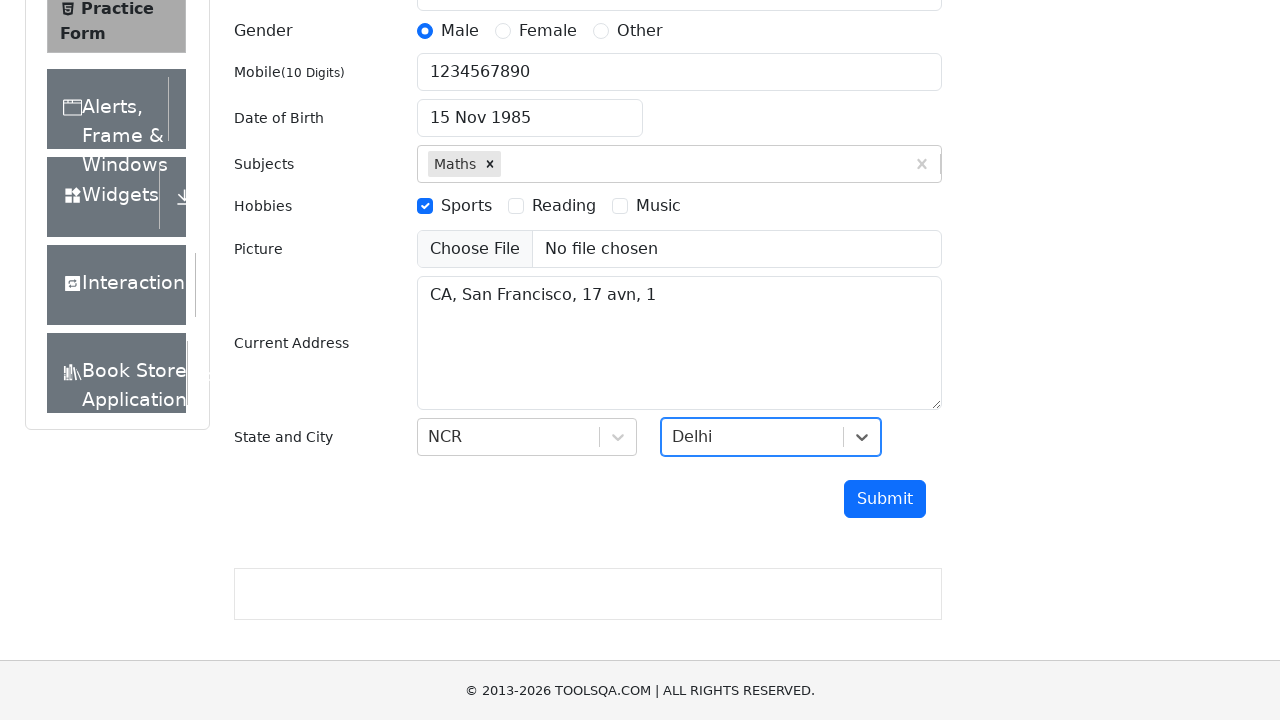

Clicked submit button to submit registration form at (885, 499) on #submit
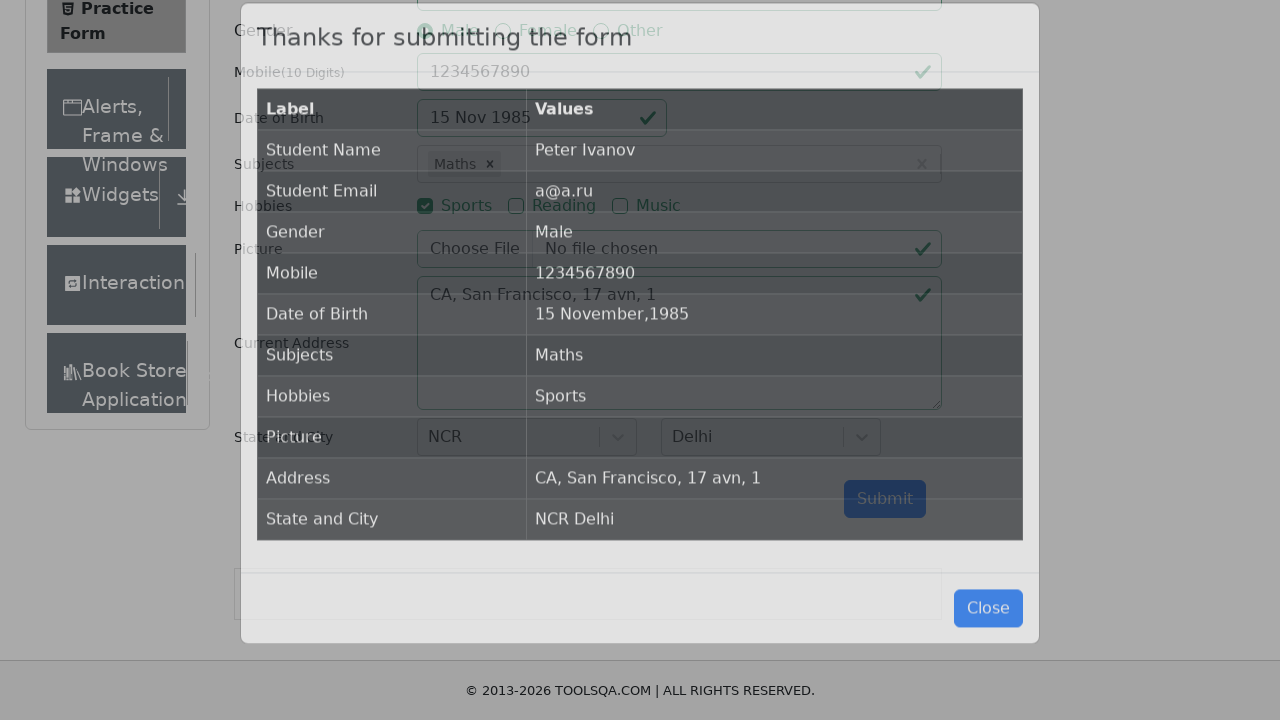

Results table loaded with submission confirmation
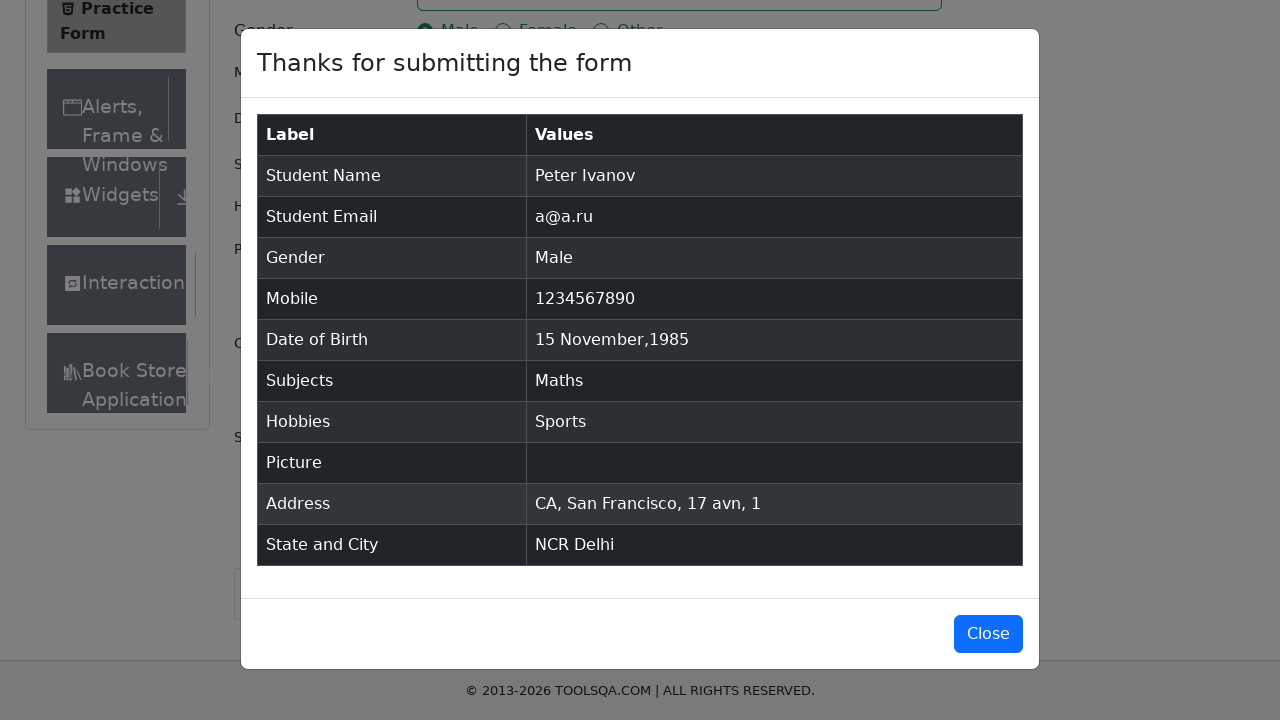

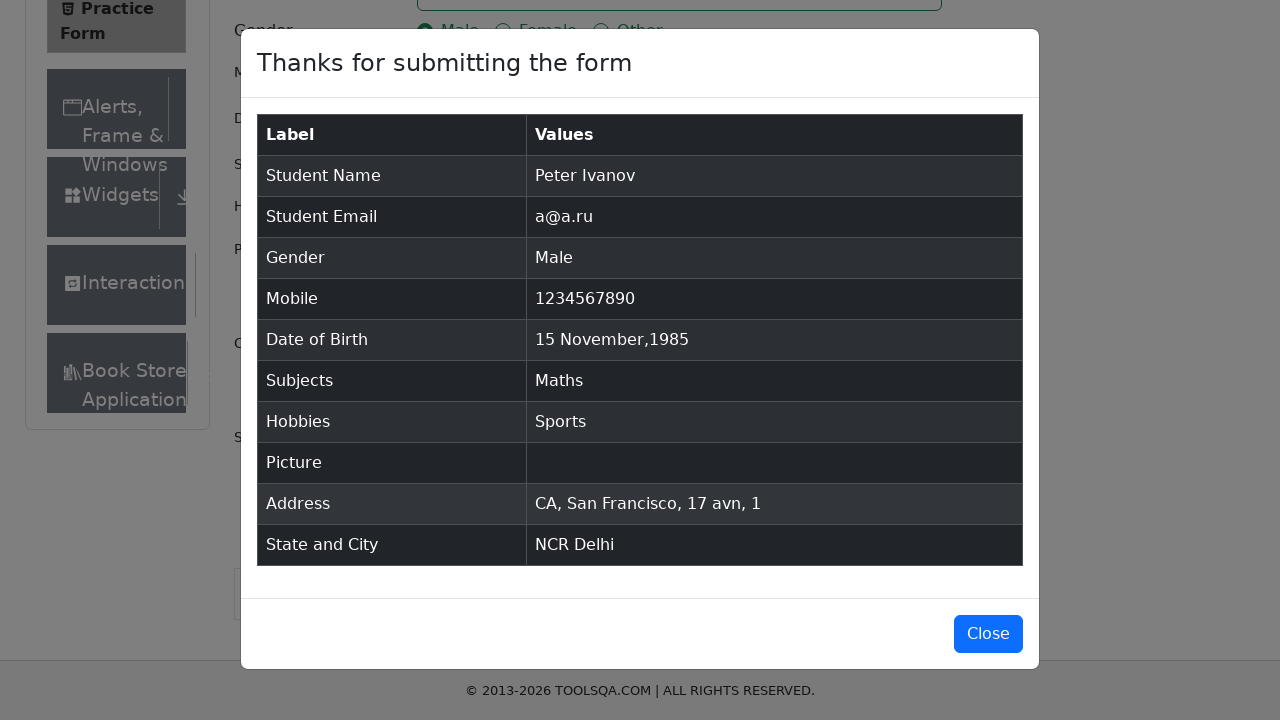